Tests that the Clear completed button is displayed with correct text when items are completed

Starting URL: https://demo.playwright.dev/todomvc

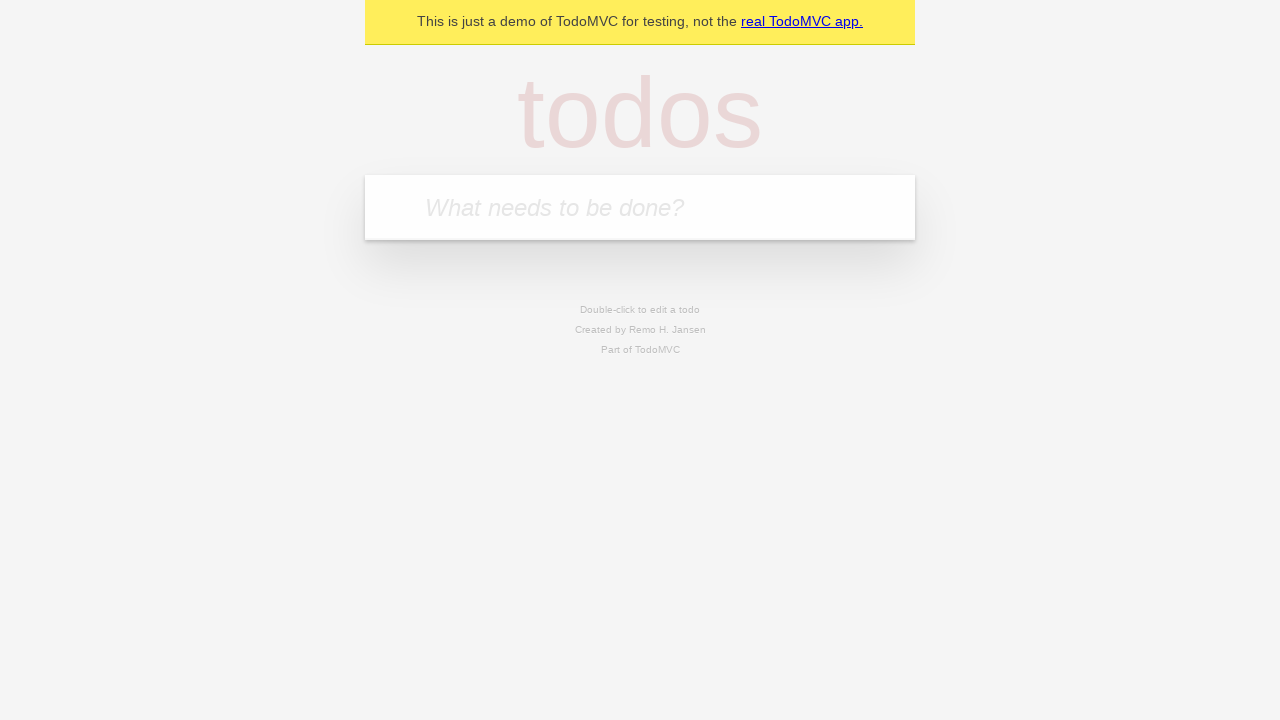

Filled todo input with 'buy some cheese' on internal:attr=[placeholder="What needs to be done?"i]
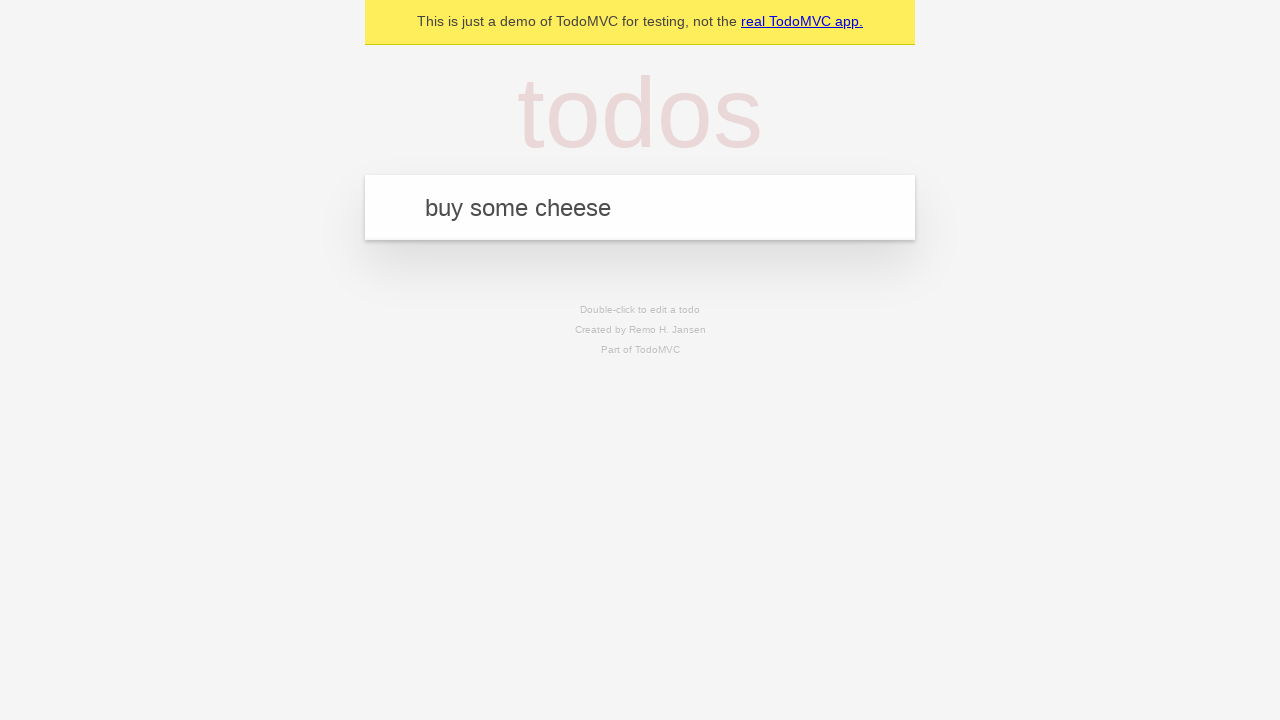

Pressed Enter to add first todo on internal:attr=[placeholder="What needs to be done?"i]
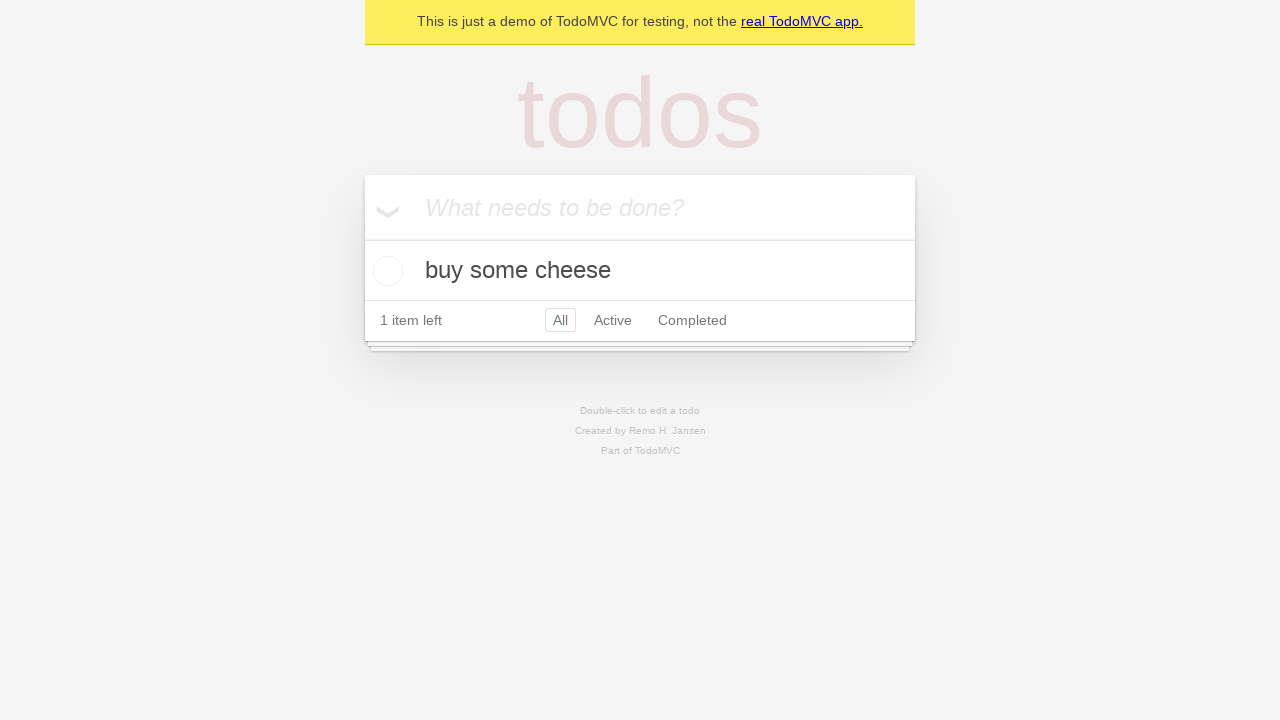

Filled todo input with 'feed the cat' on internal:attr=[placeholder="What needs to be done?"i]
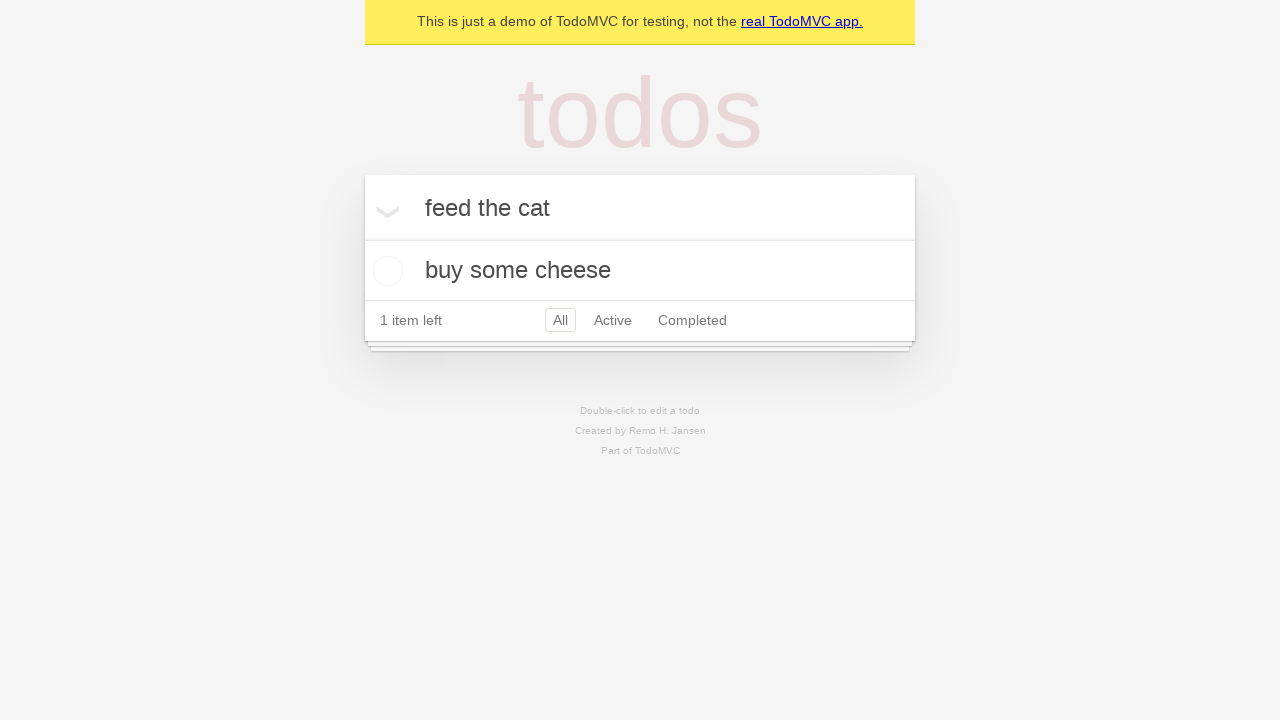

Pressed Enter to add second todo on internal:attr=[placeholder="What needs to be done?"i]
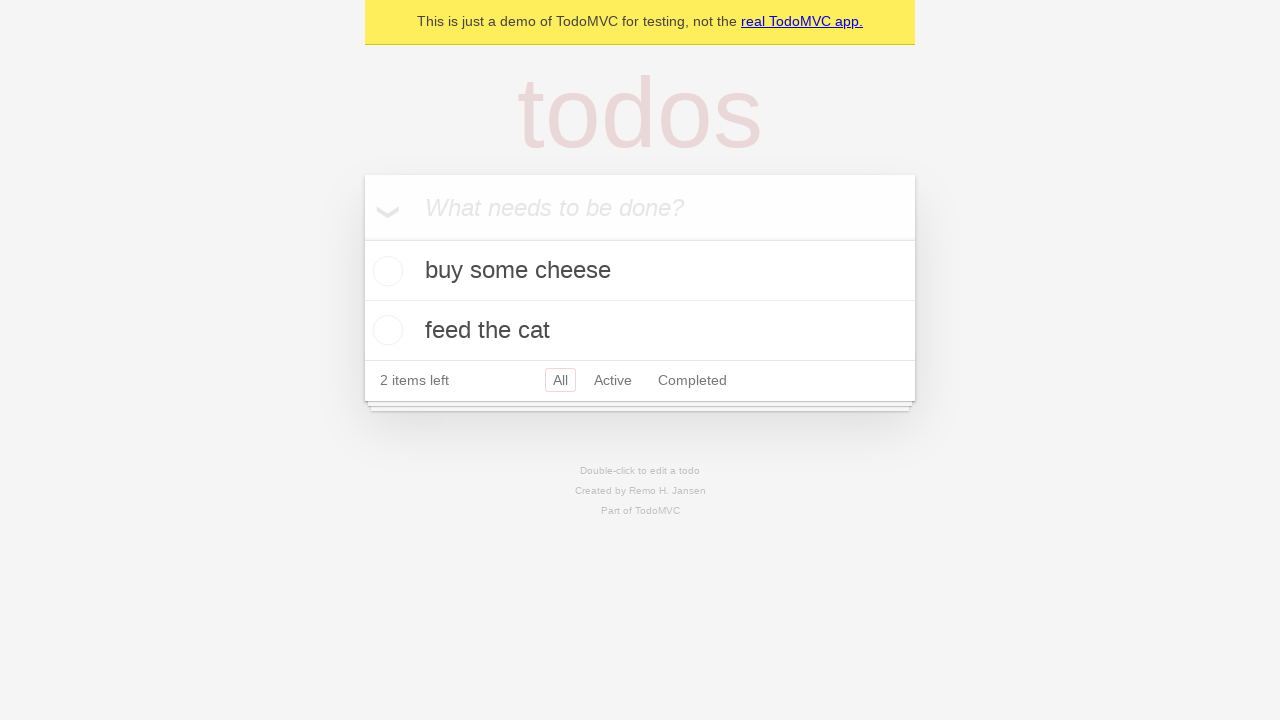

Filled todo input with 'book a doctors appointment' on internal:attr=[placeholder="What needs to be done?"i]
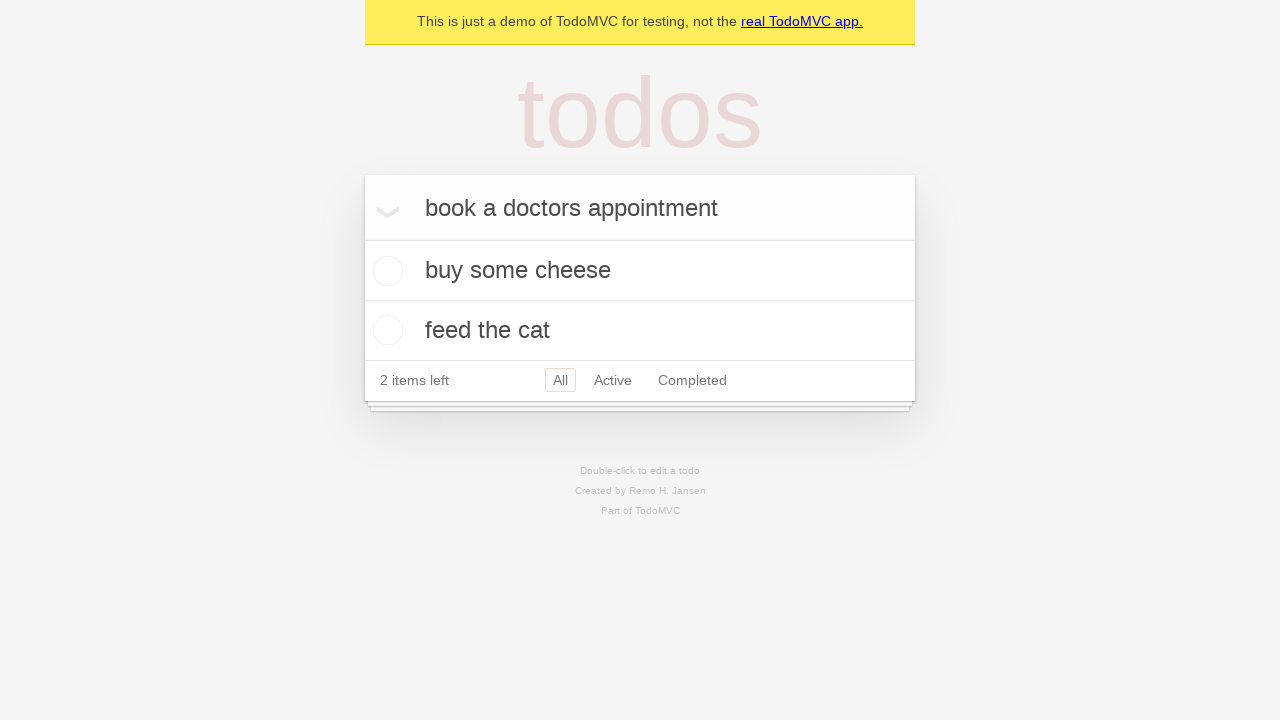

Pressed Enter to add third todo on internal:attr=[placeholder="What needs to be done?"i]
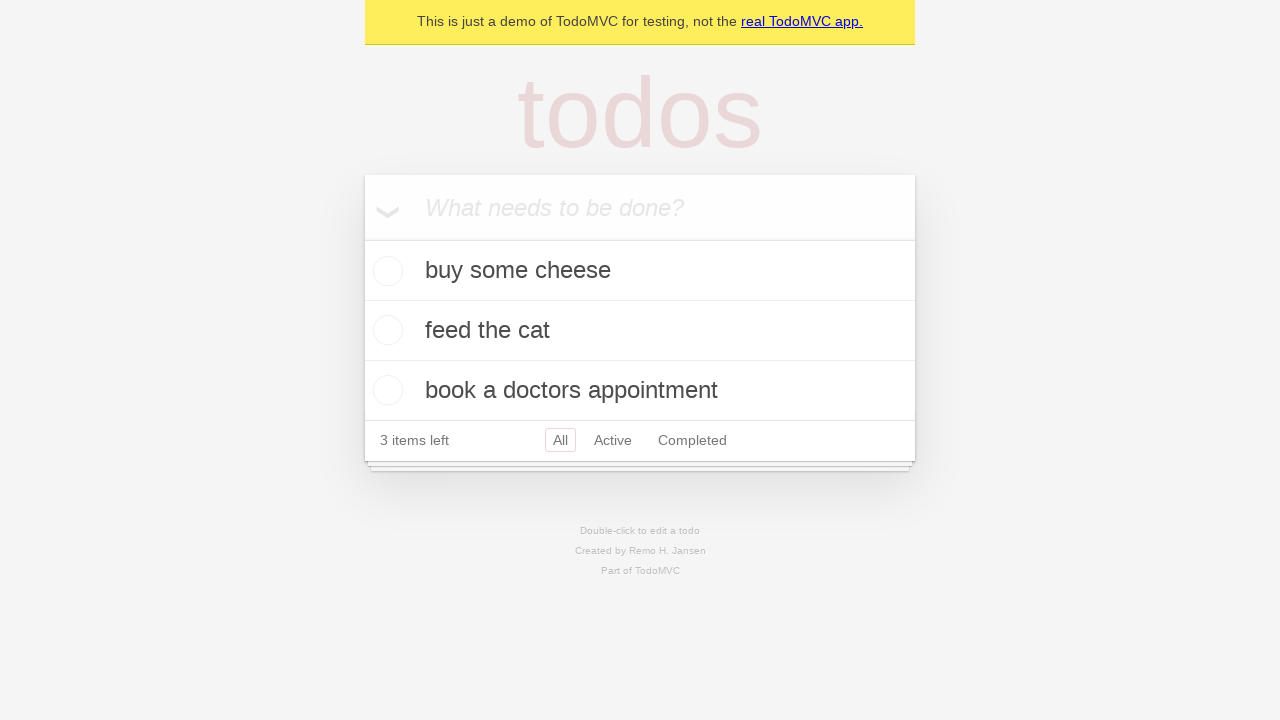

Checked the first todo item as completed at (385, 271) on .todo-list li .toggle >> nth=0
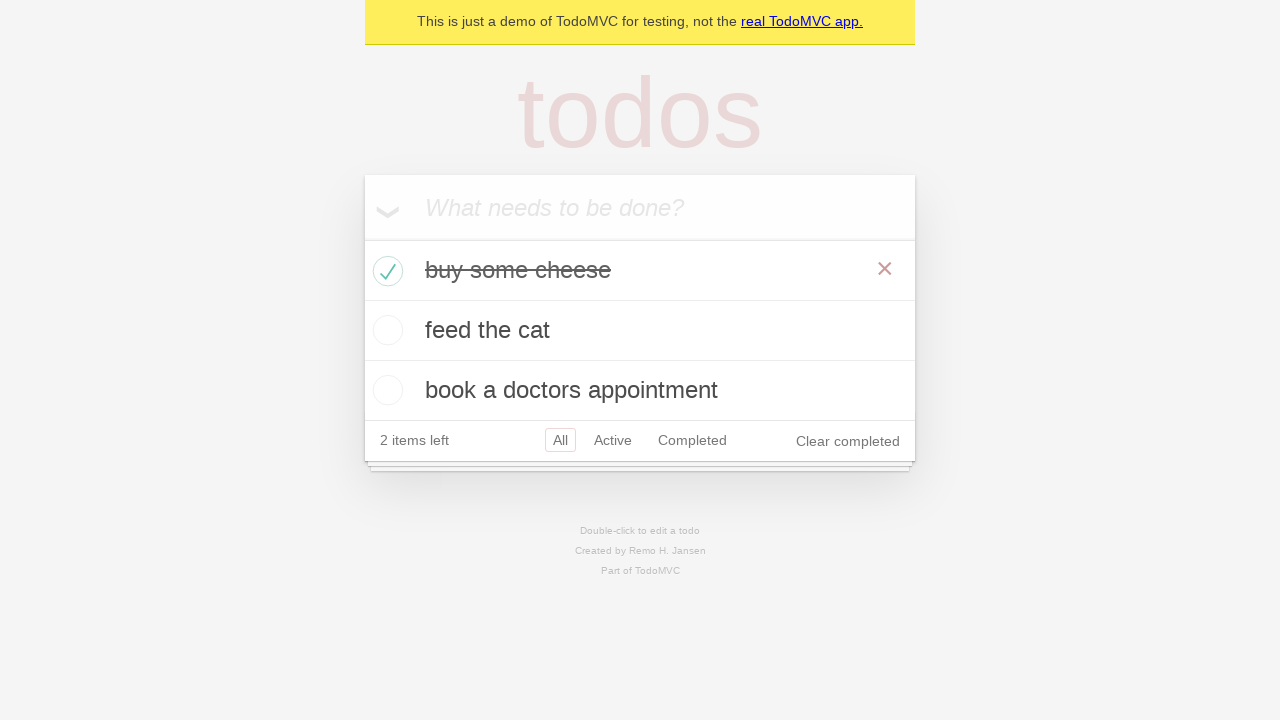

Clear completed button appeared on page
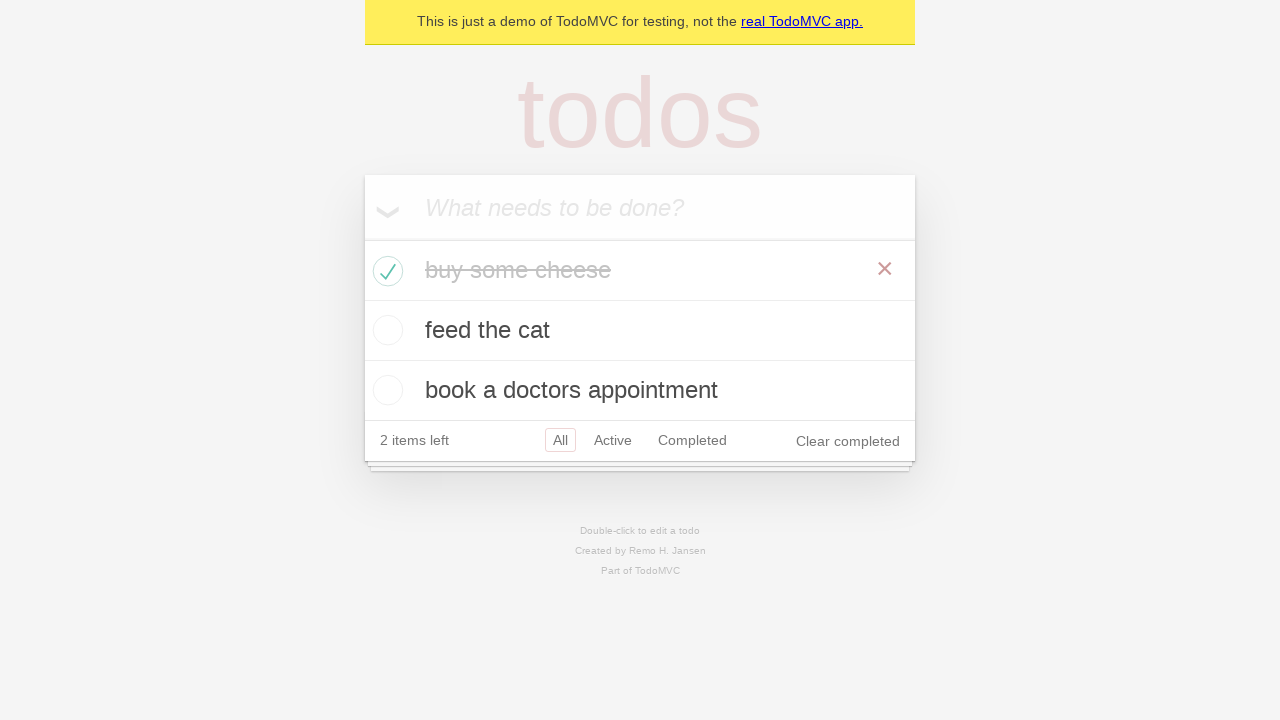

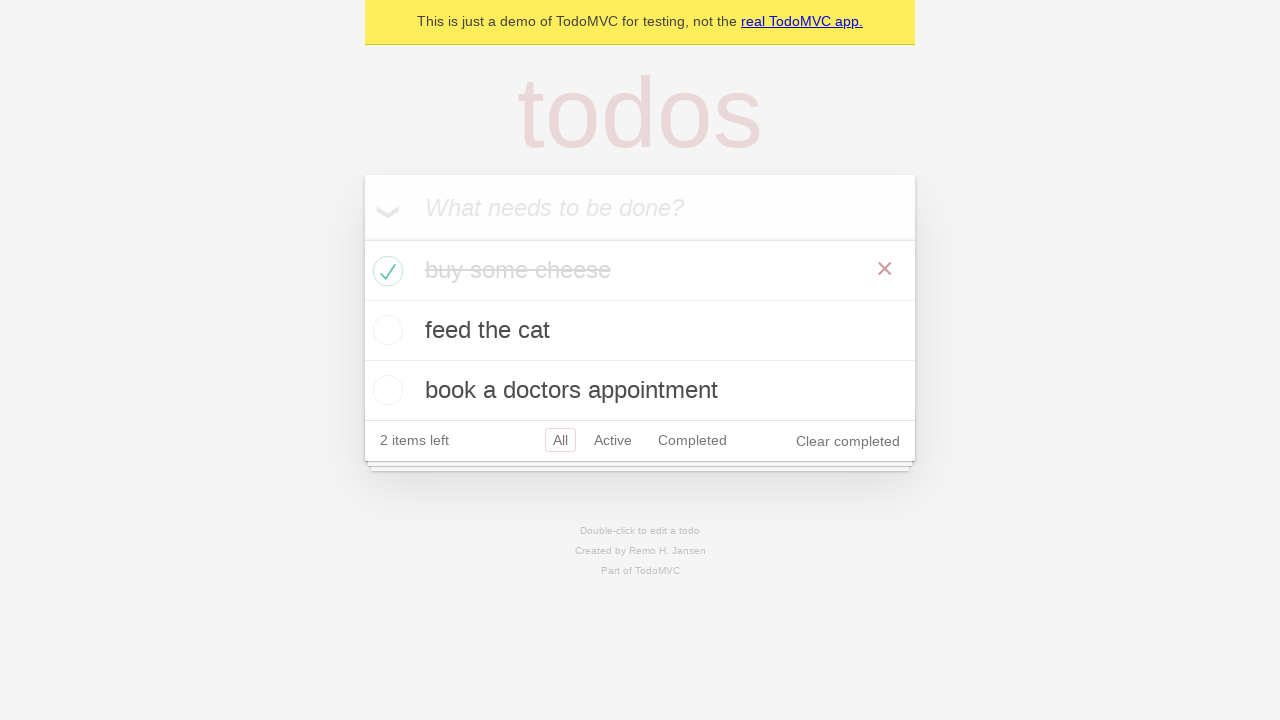